Tests external privacy policy link by clicking it and verifying a new window/tab opens with the policy page

Starting URL: https://cac-tat.s3.eu-central-1.amazonaws.com/index.html

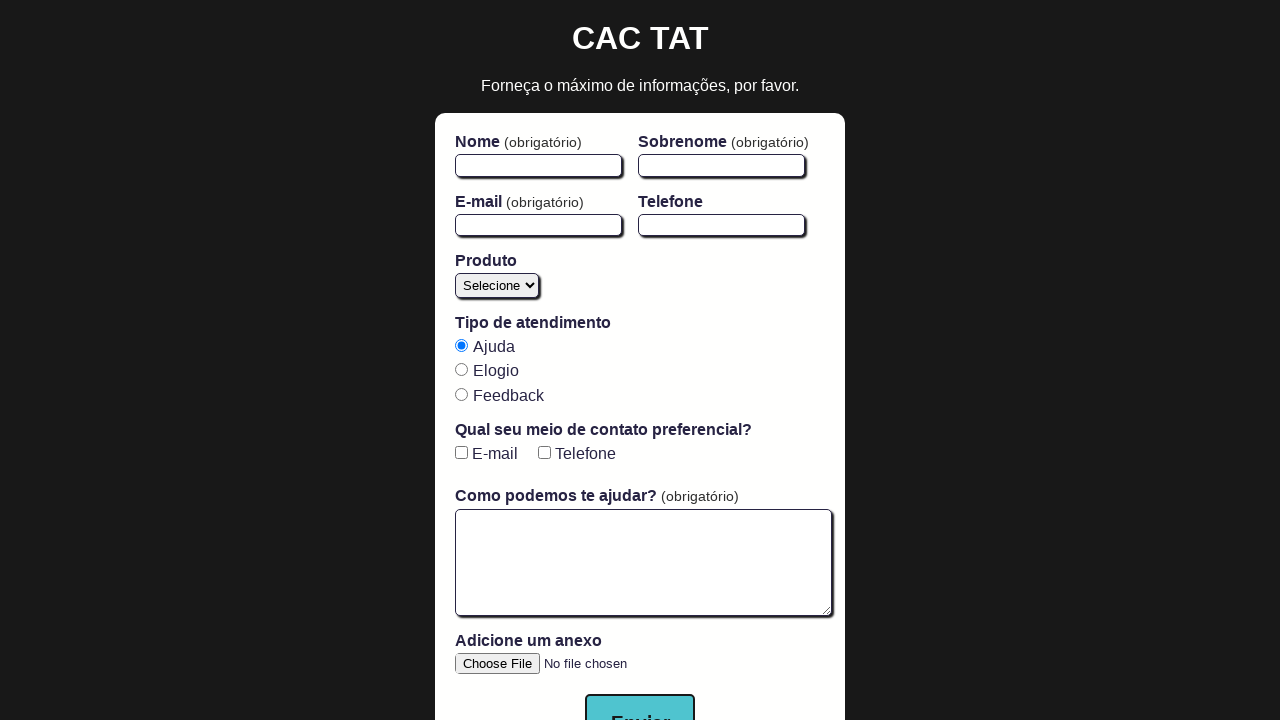

Clicked on 'Política de Privacidade' (Privacy Policy) link at (640, 690) on text=Política de Privacidade
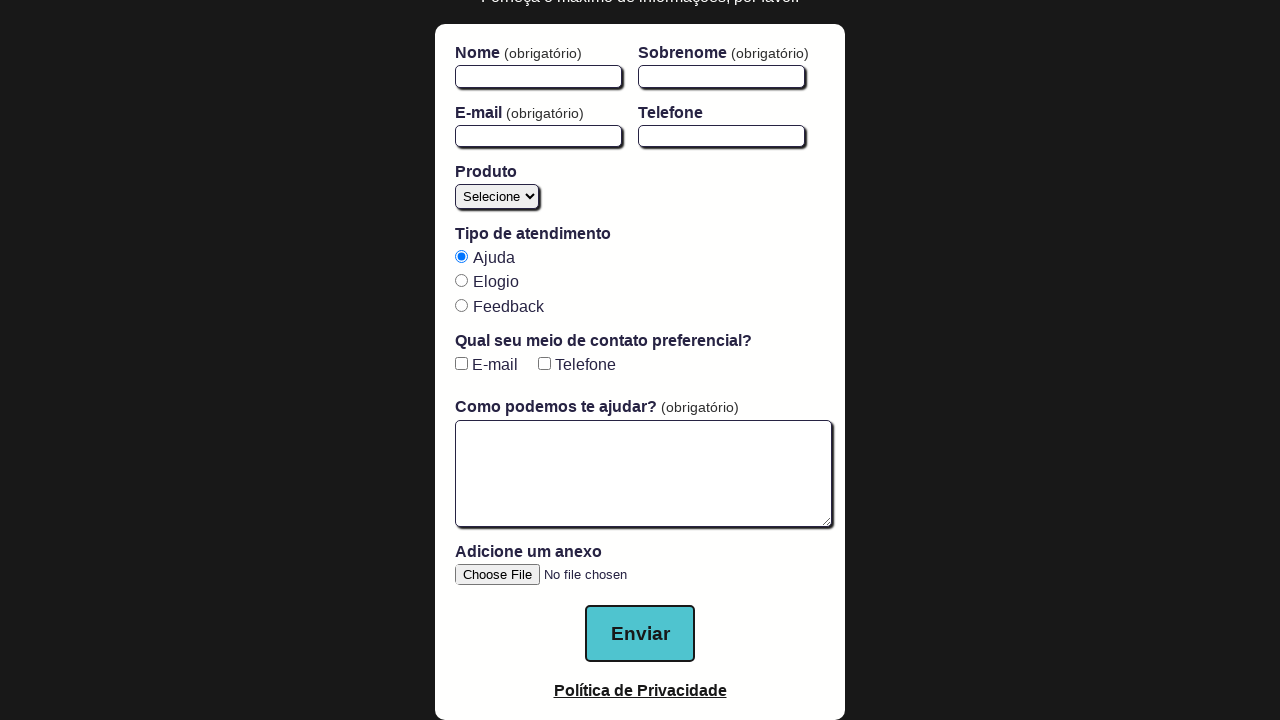

New page/tab opened with privacy policy
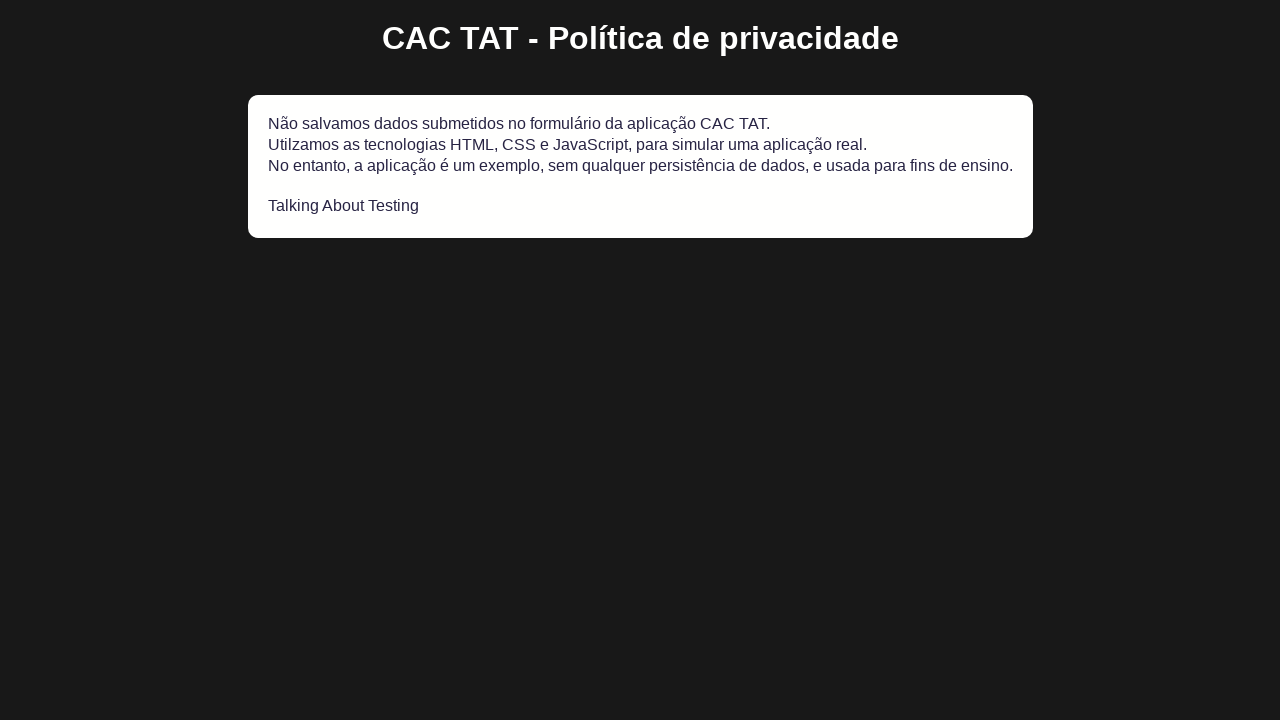

Privacy policy page fully loaded
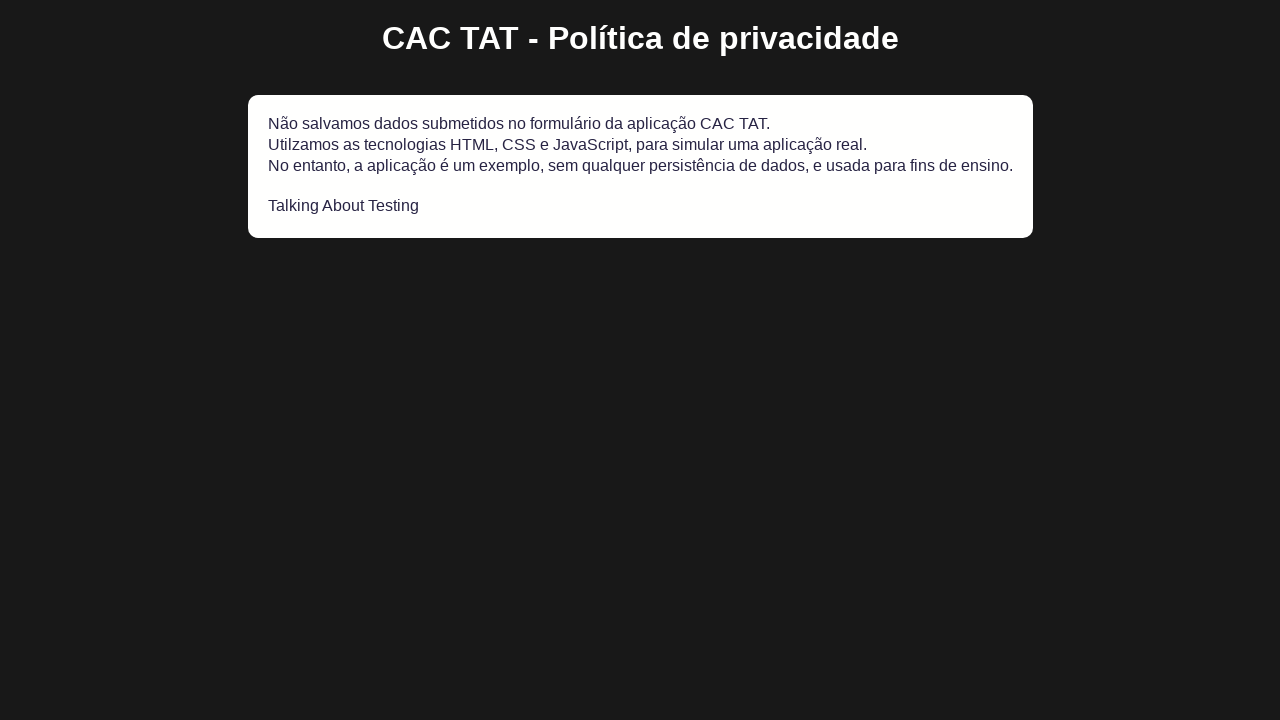

Closed the privacy policy page
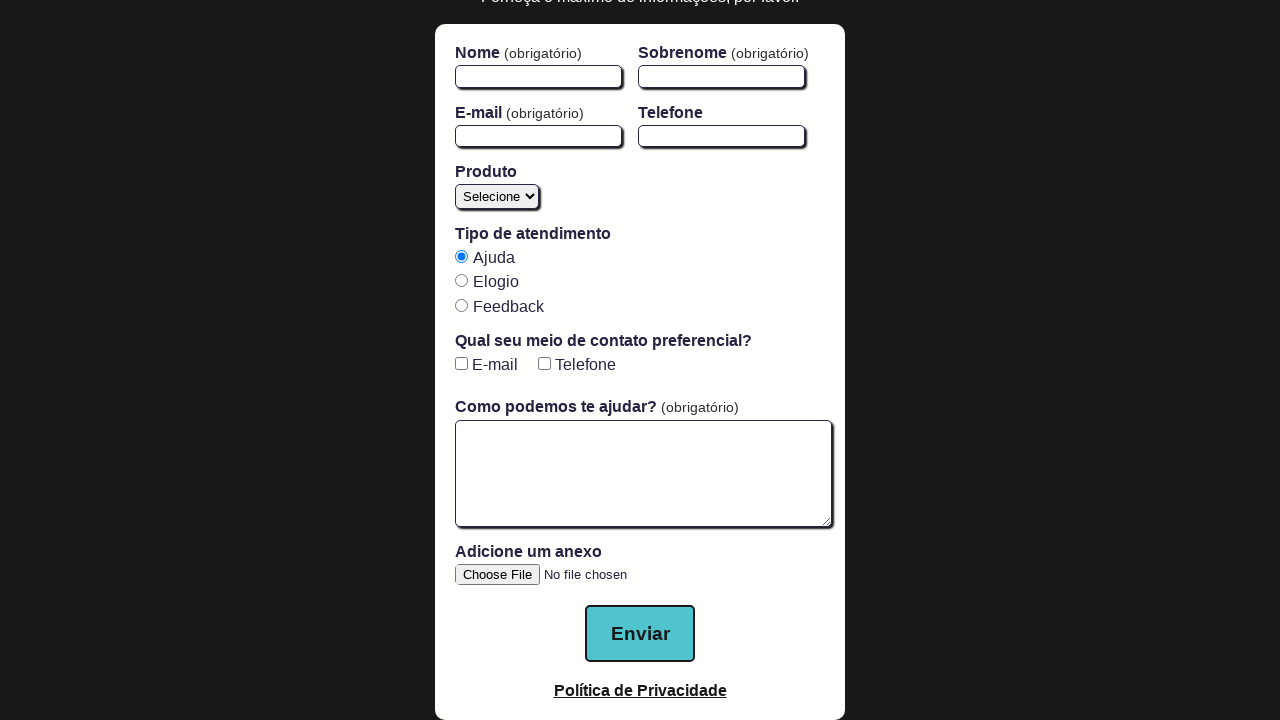

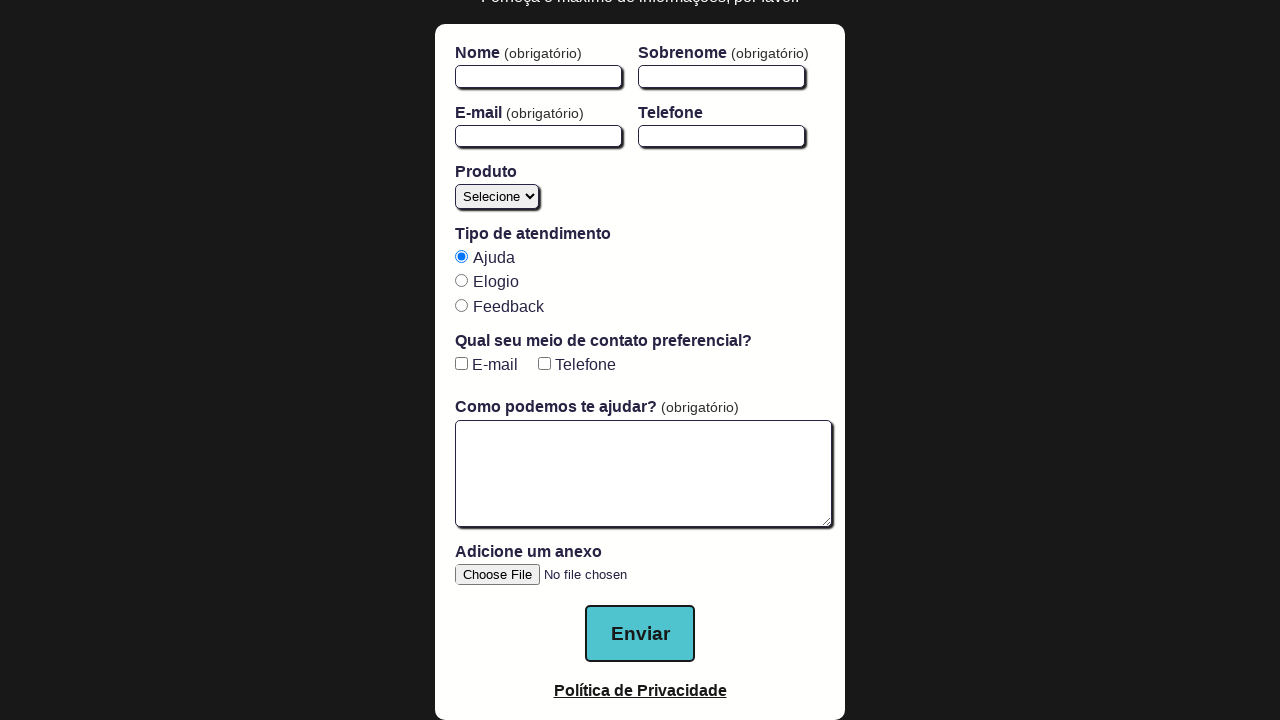